Tests the jQuery UI checkbox and radio button demo by clicking various location, star rating, and bed type options within an iframe

Starting URL: https://jqueryui.com/checkboxradio/

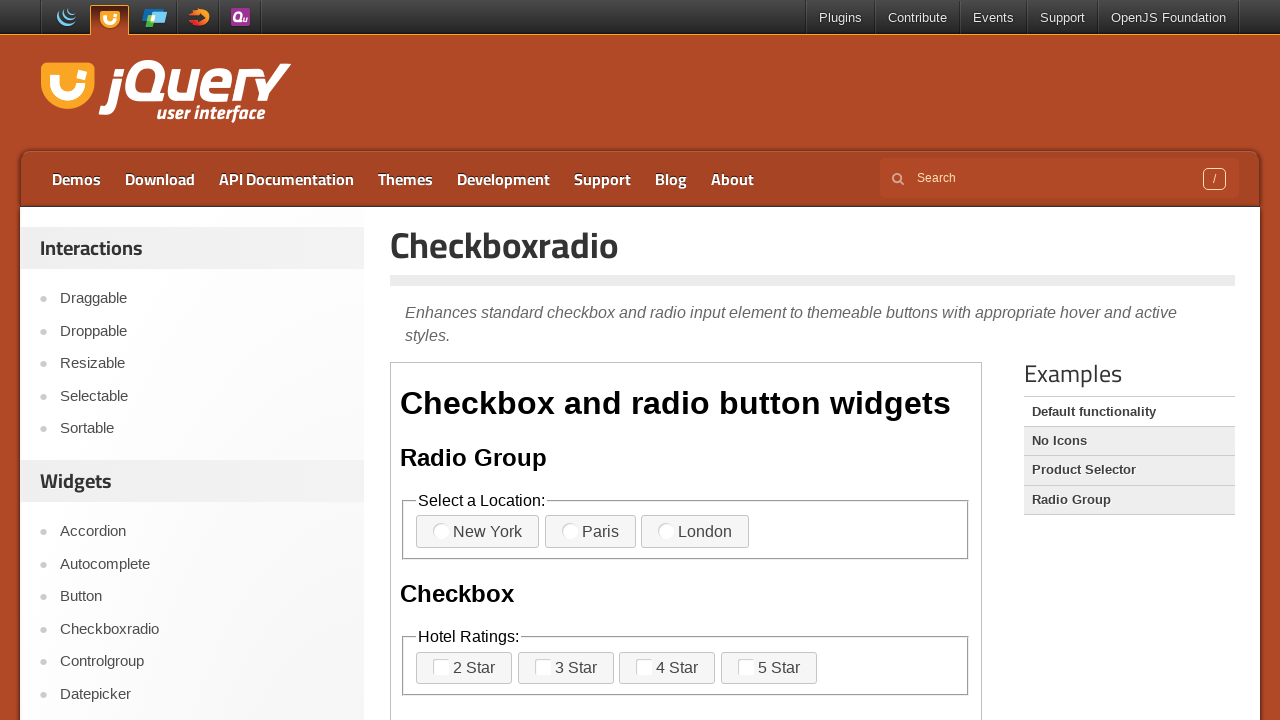

Located the demo iframe
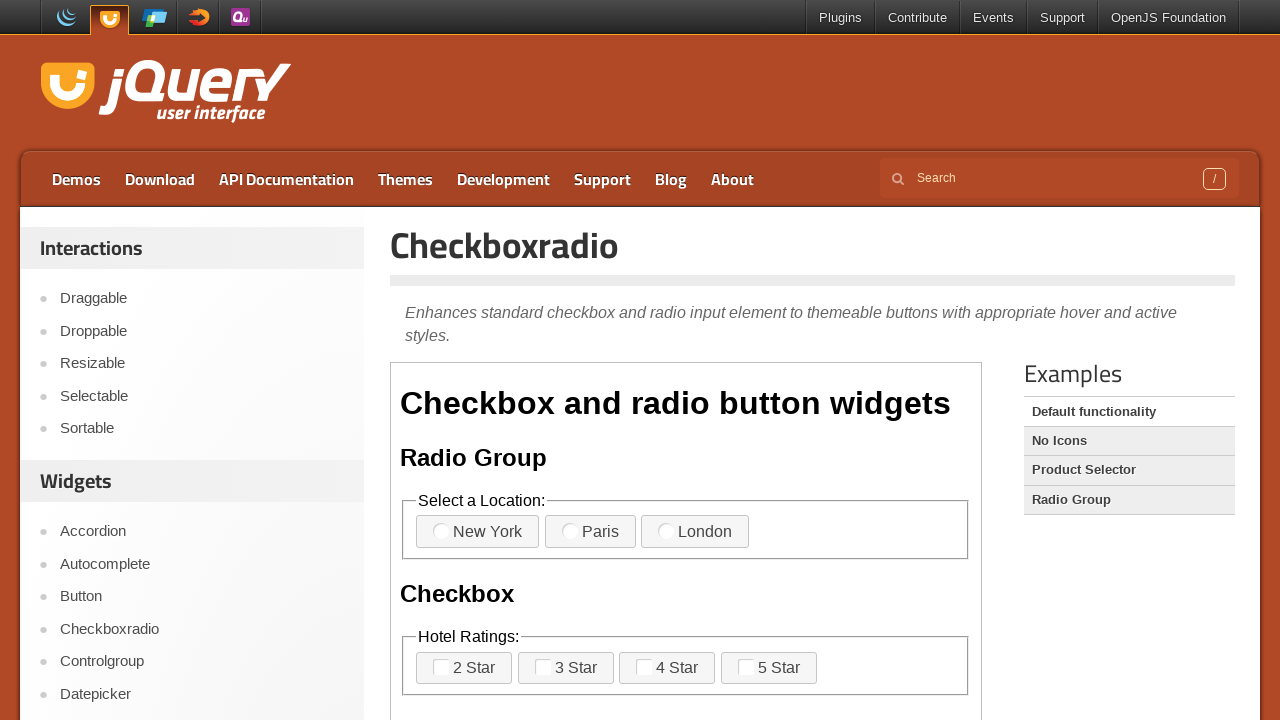

Clicked New York radio button in location options at (478, 532) on iframe.demo-frame >> internal:control=enter-frame >> xpath=//fieldset[1]/label[1
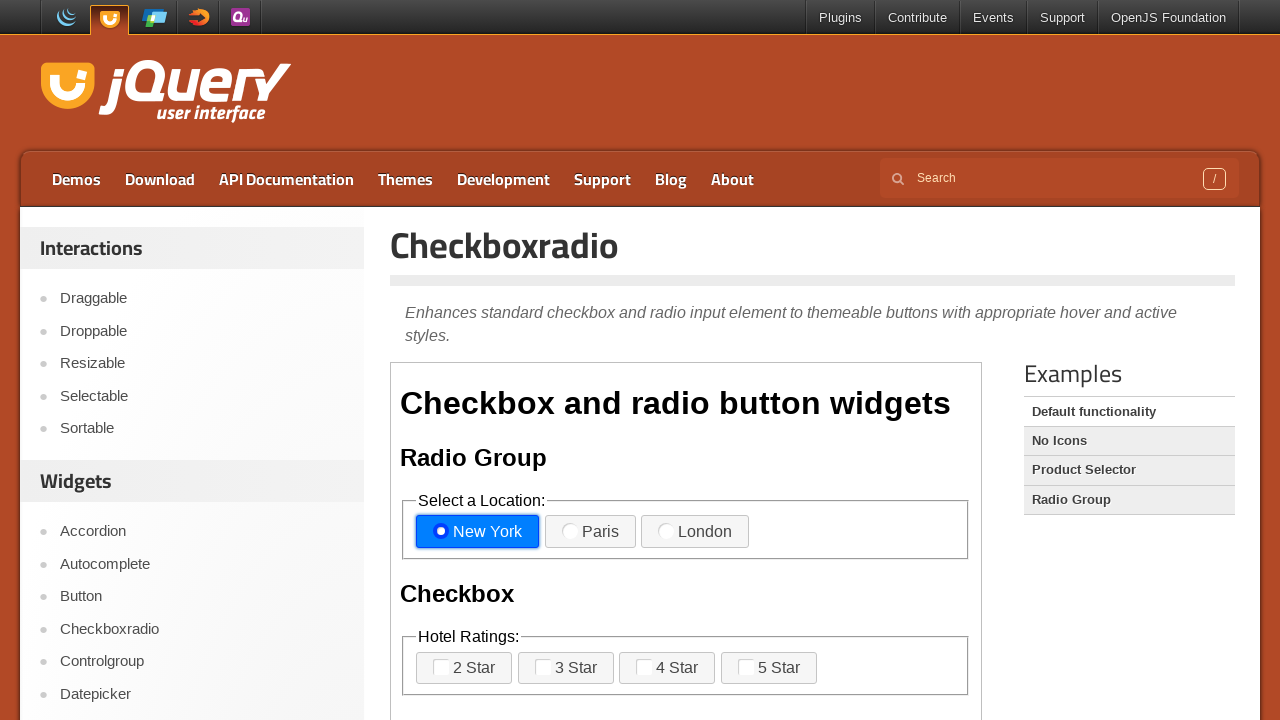

Clicked Paris radio button in location options at (590, 532) on iframe.demo-frame >> internal:control=enter-frame >> xpath=//fieldset[1]/label[2
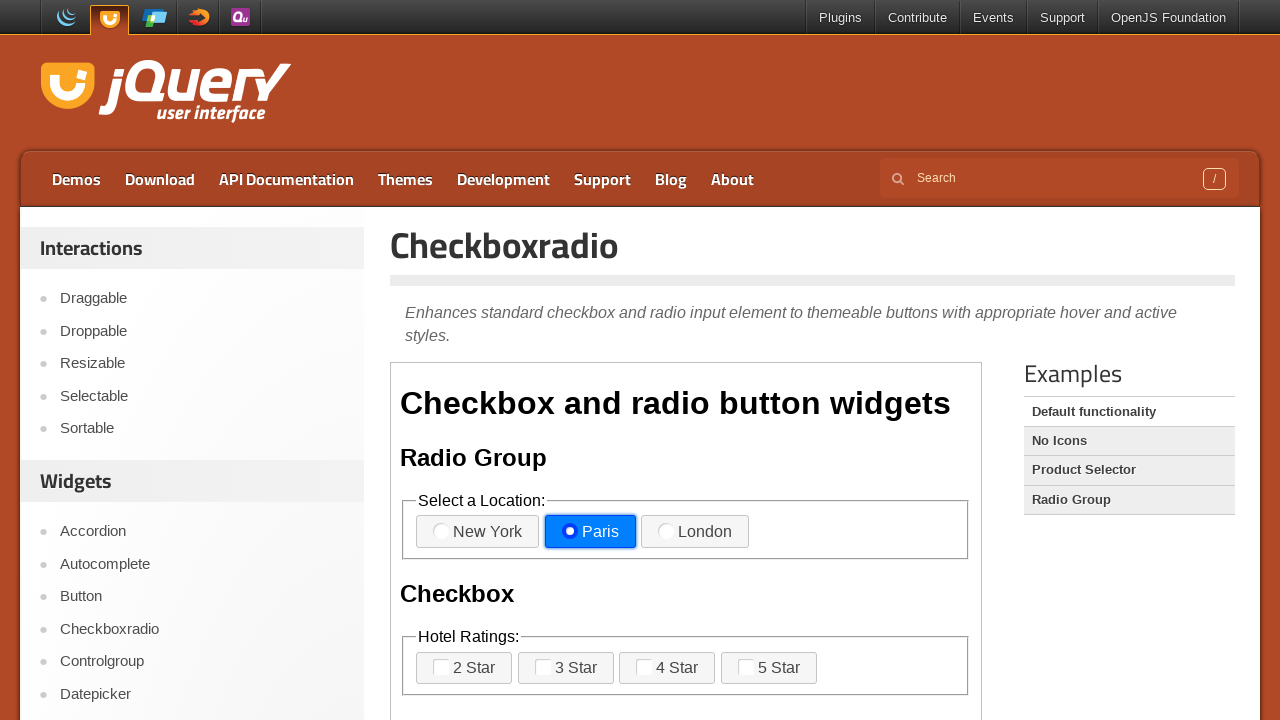

Clicked 2 Star checkbox in star rating options at (464, 668) on iframe.demo-frame >> internal:control=enter-frame >> xpath=//fieldset[2]/label[1
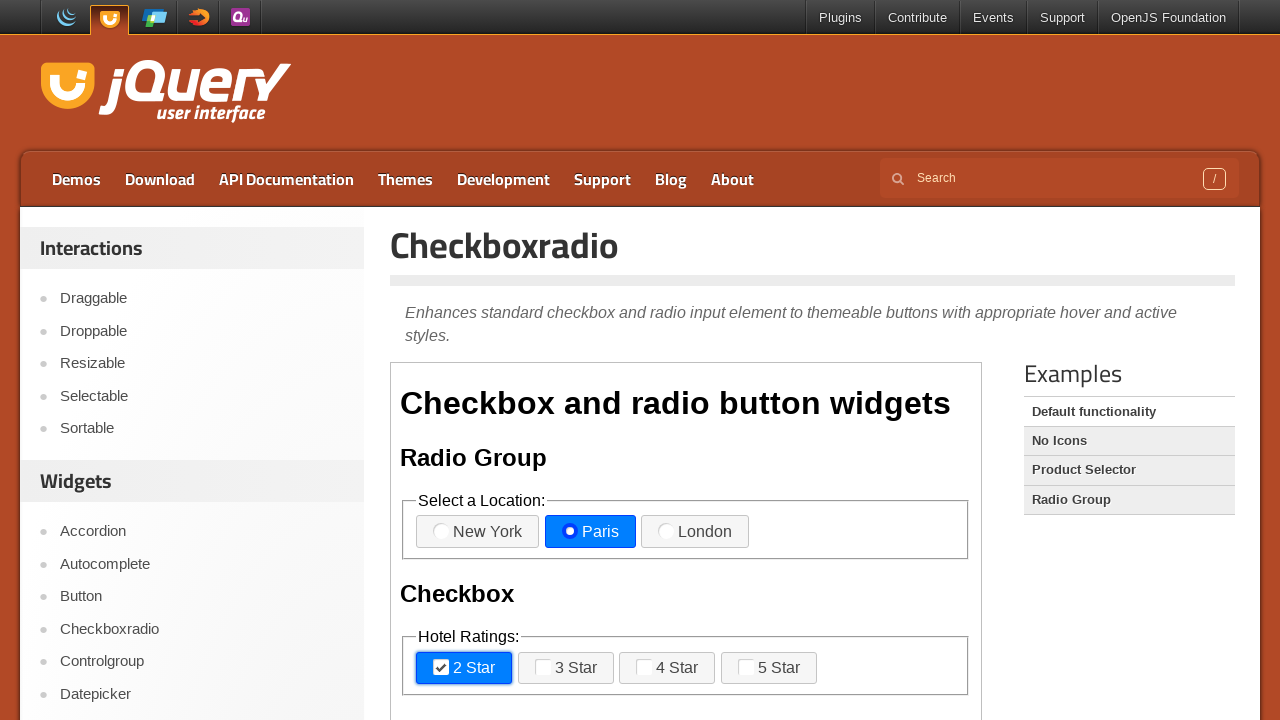

Clicked 3 Star checkbox in star rating options at (566, 668) on iframe.demo-frame >> internal:control=enter-frame >> xpath=//fieldset[2]/label[2
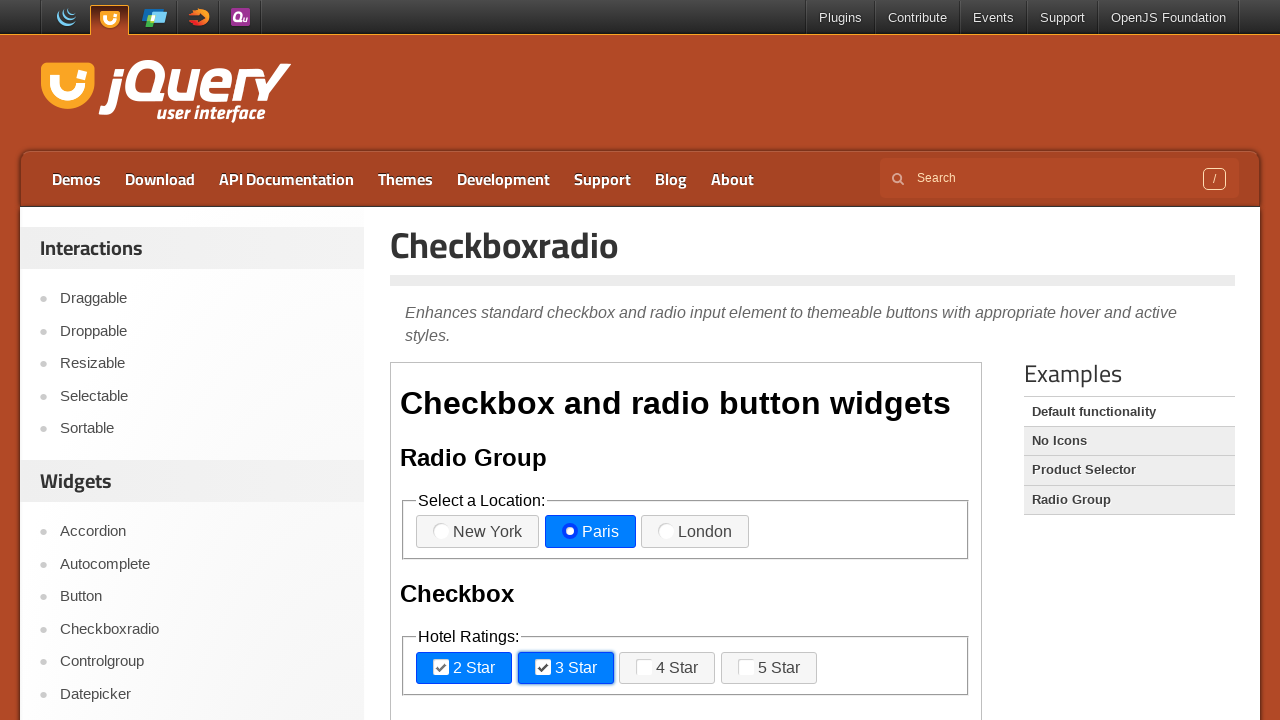

Clicked 2 Double checkbox in bed type options at (476, 361) on iframe.demo-frame >> internal:control=enter-frame >> xpath=//fieldset[3]/label[1
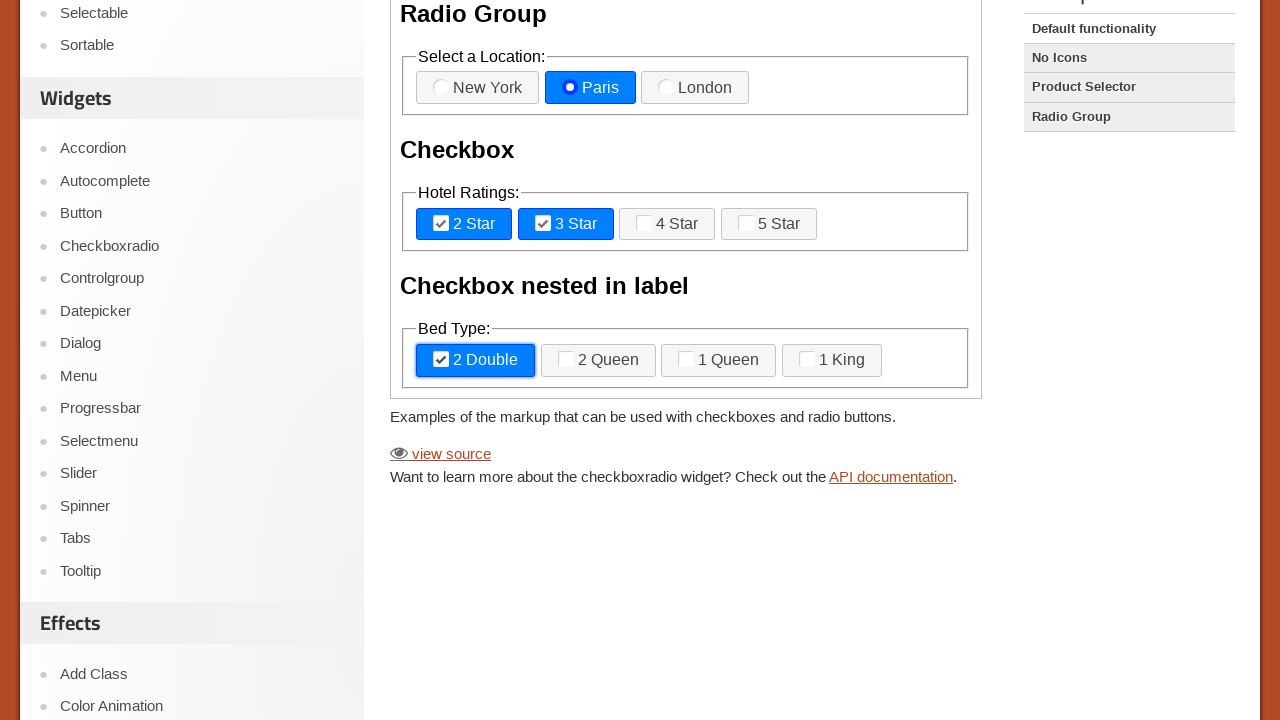

Clicked 2 Queen checkbox in bed type options at (598, 361) on iframe.demo-frame >> internal:control=enter-frame >> xpath=//fieldset[3]/label[2
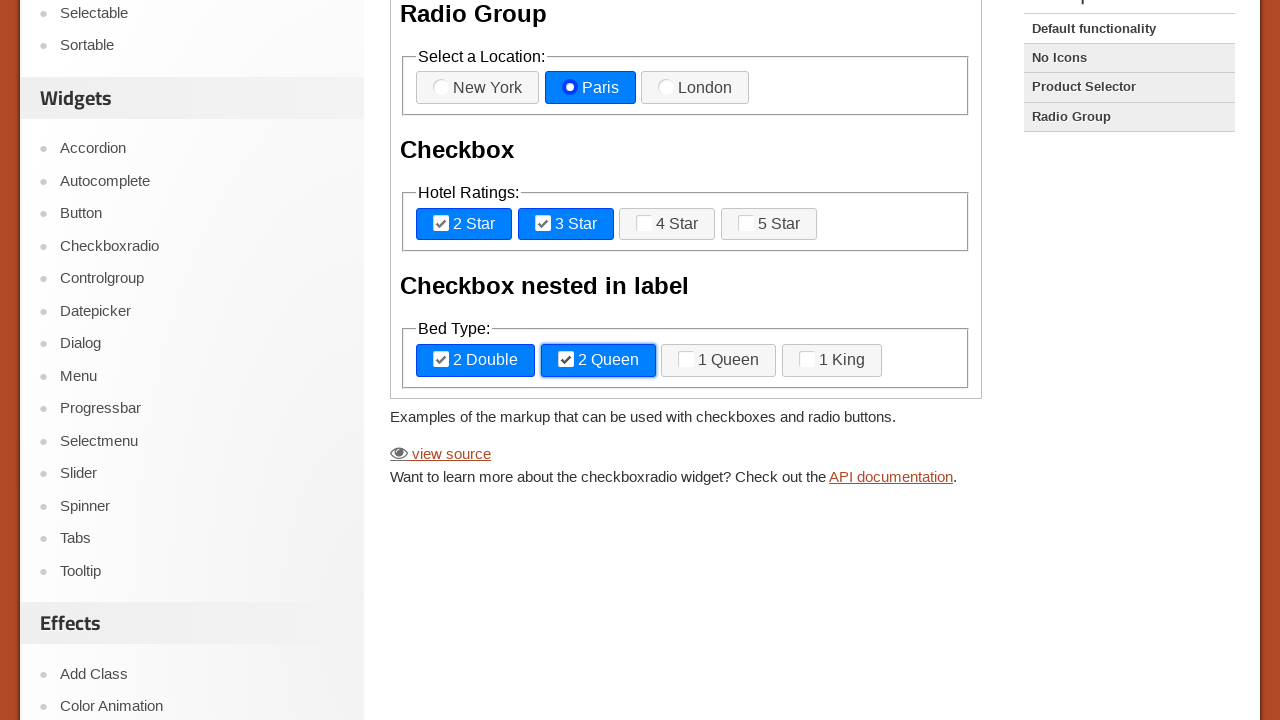

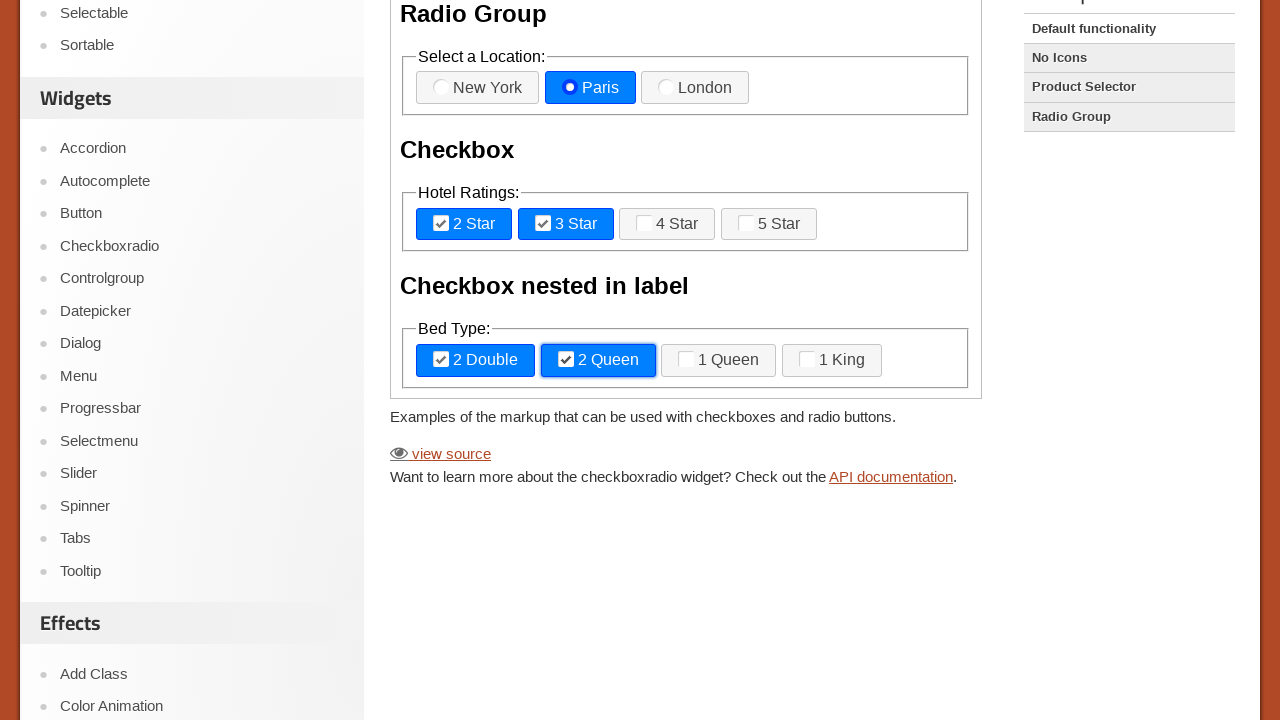